Navigates through multiple pages on OVO Energy website including homepage, home energy plans, beyond page, and fixed energy product page, then returns to homepage and performs a scroll interaction.

Starting URL: https://www.ovoenergy.com/

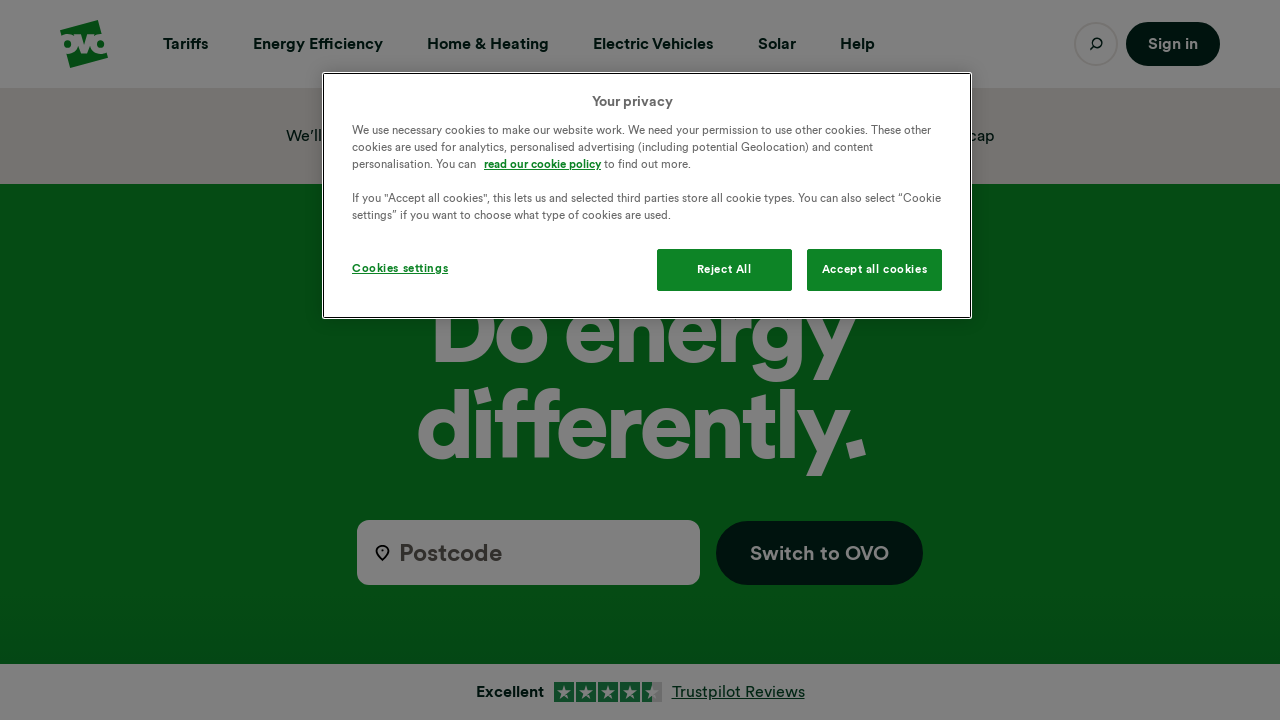

Homepage fully loaded
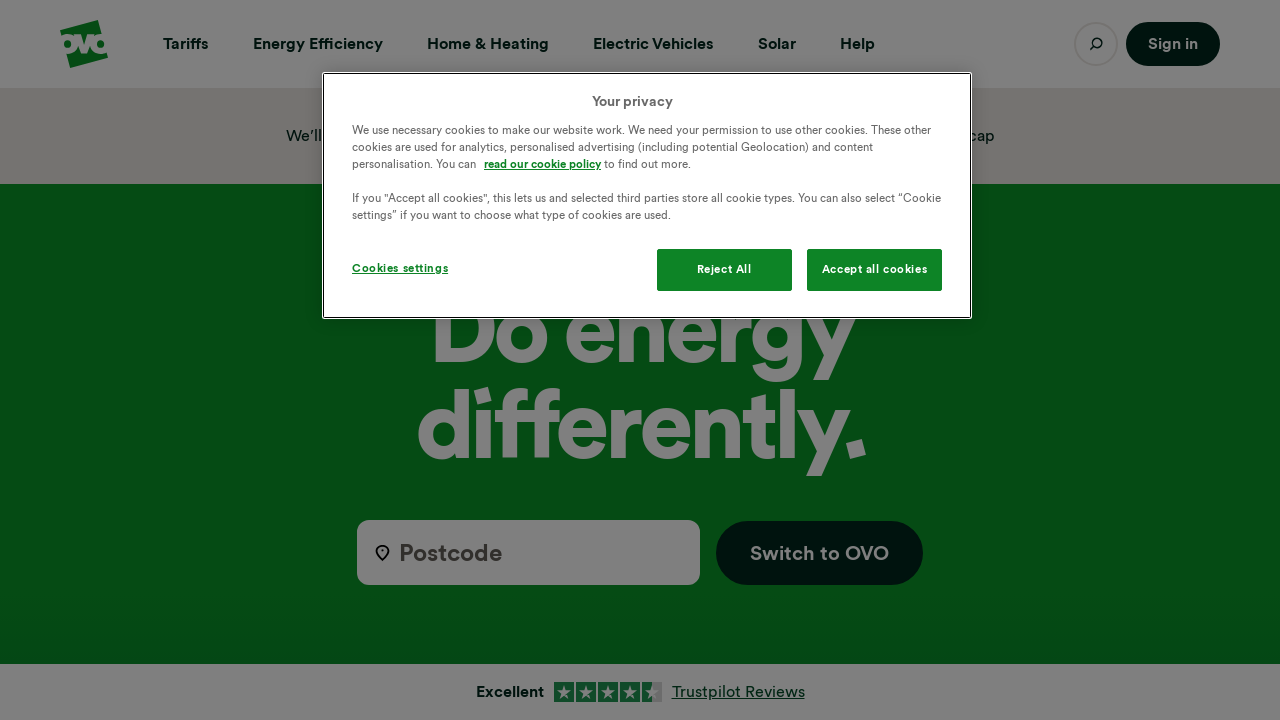

Navigated to home energy plans page
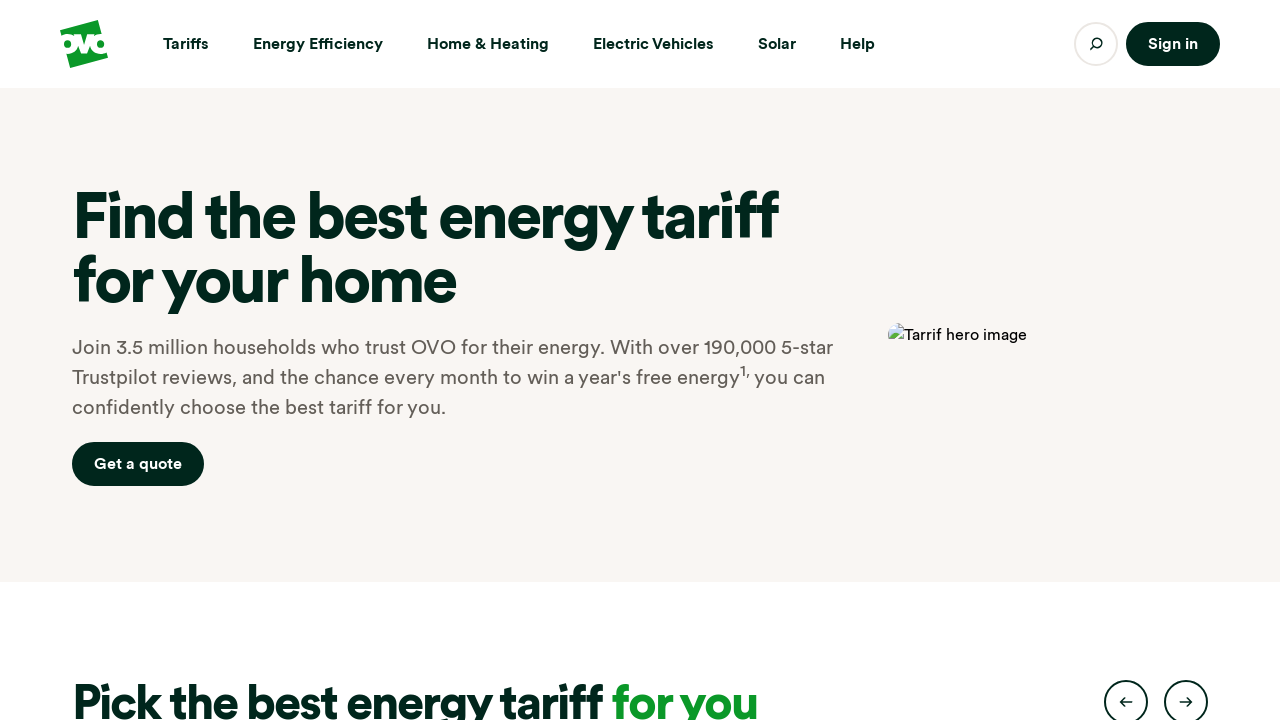

Home energy plans page fully loaded
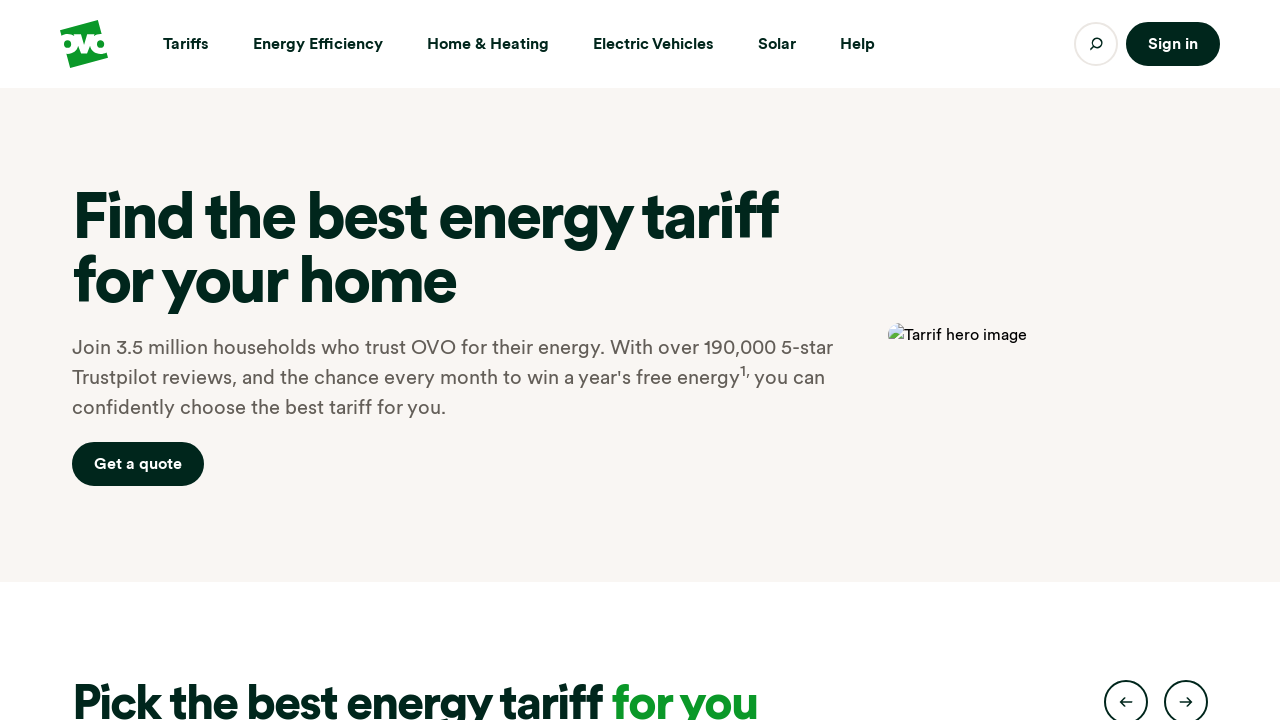

Navigated to beyond page
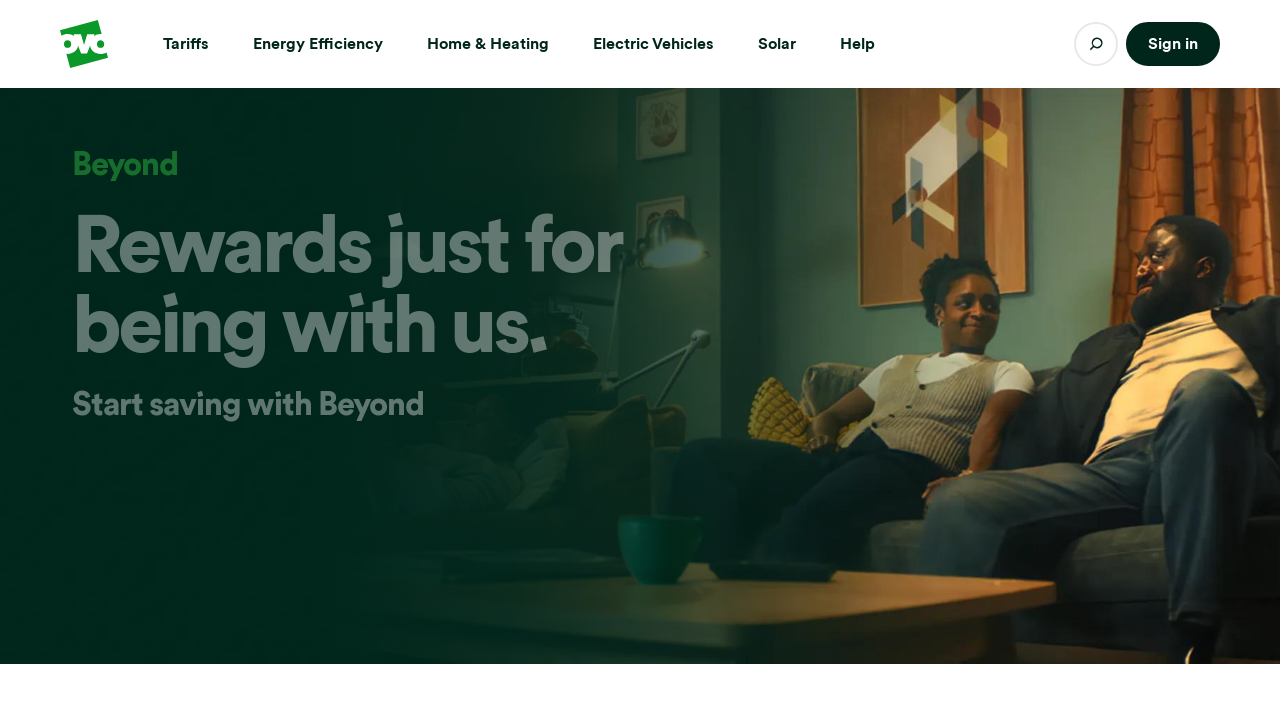

Beyond page fully loaded
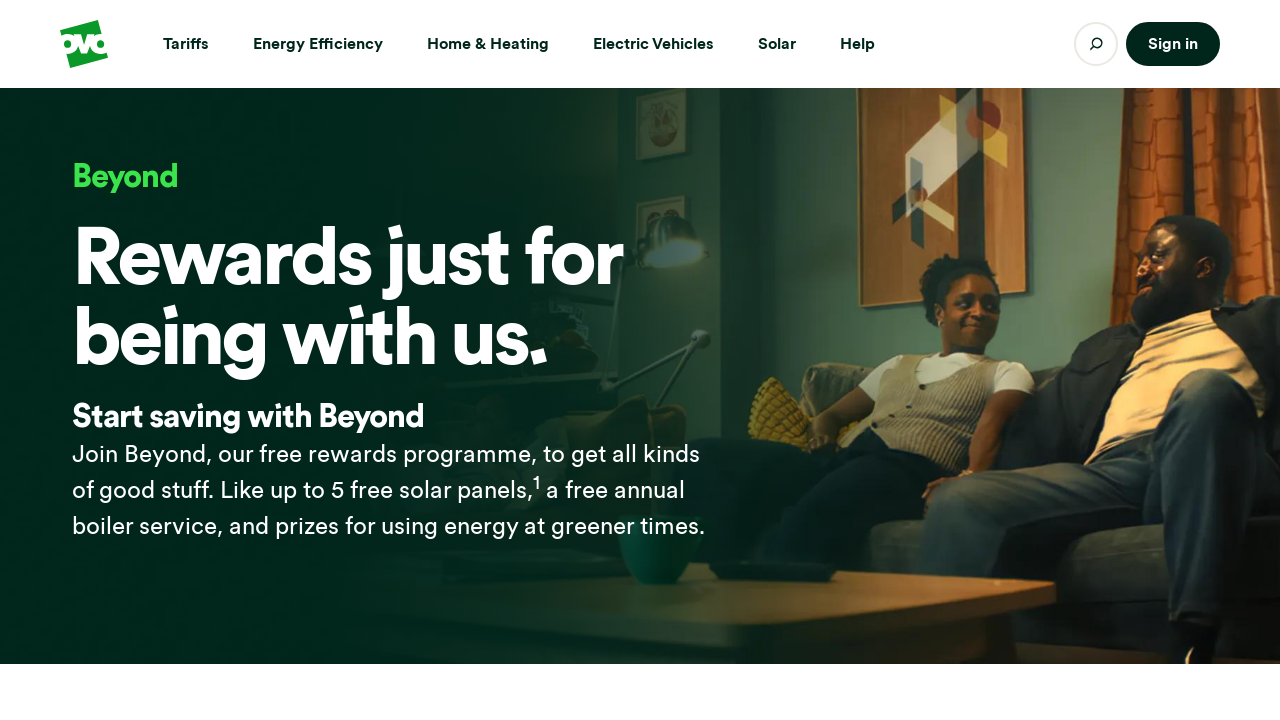

Navigated to 1-year fixed energy product page
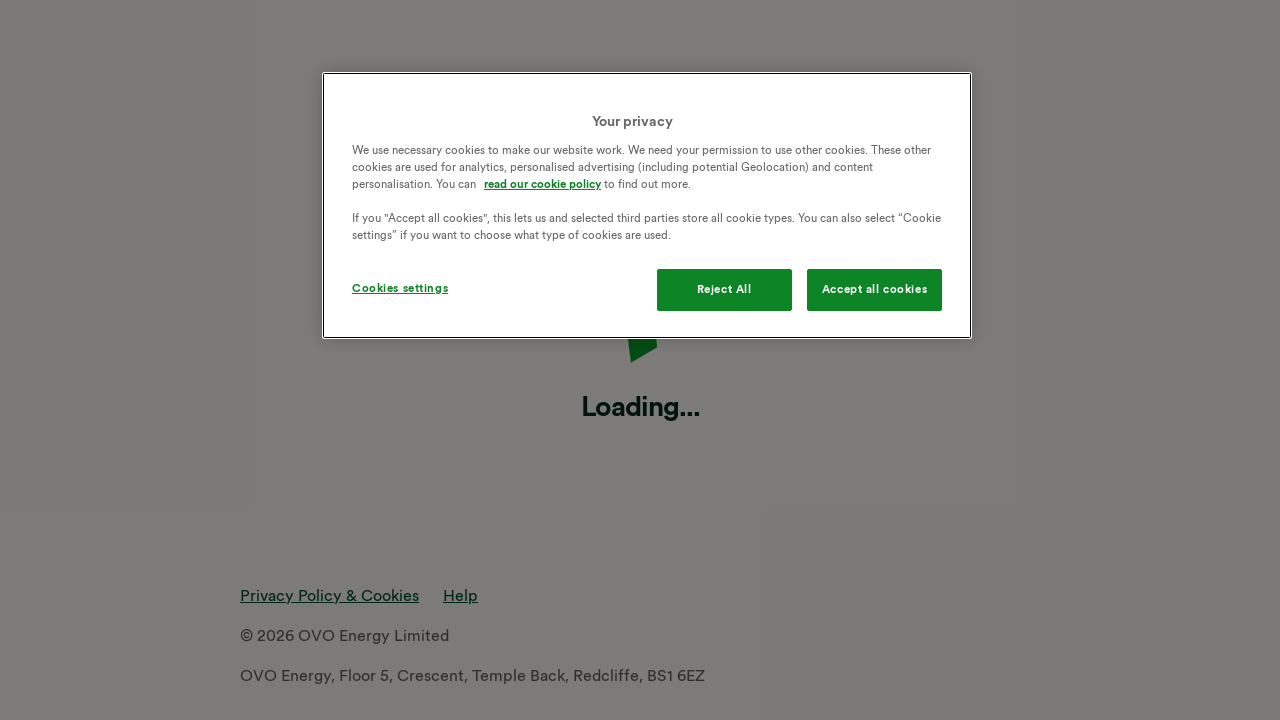

1-year fixed energy product page fully loaded
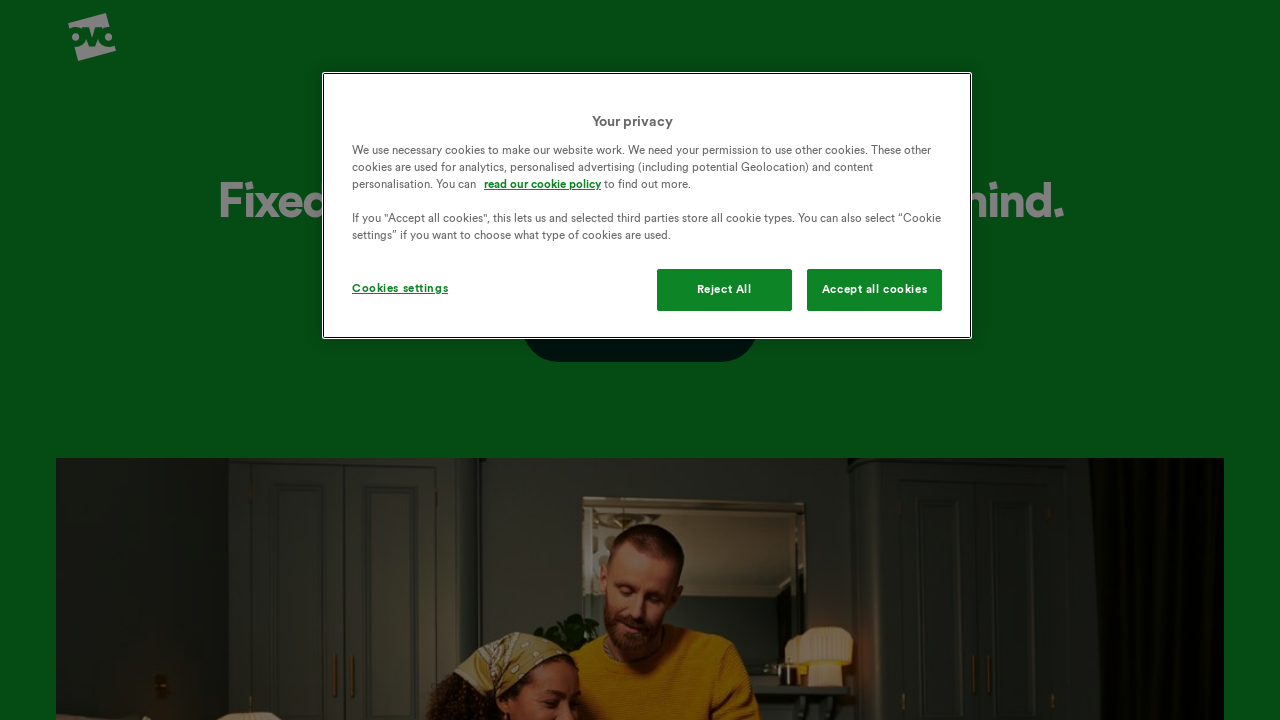

Navigated back to OVO Energy homepage
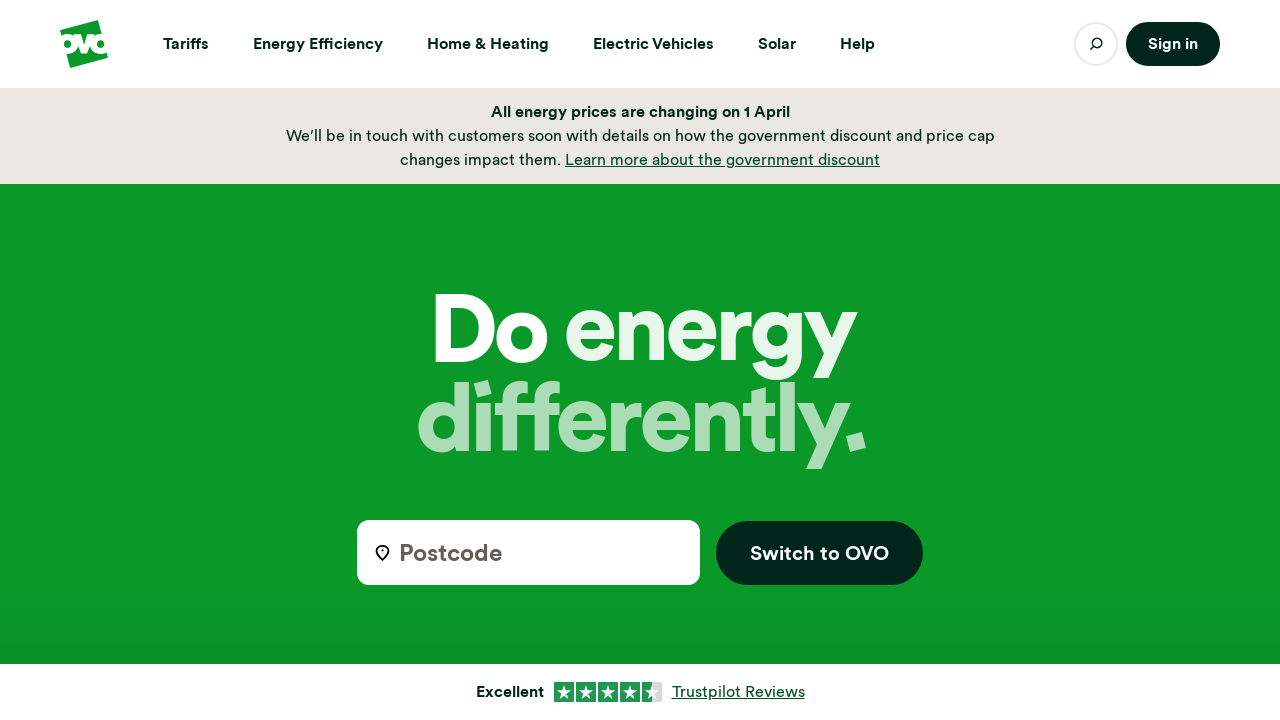

Homepage fully loaded after navigation
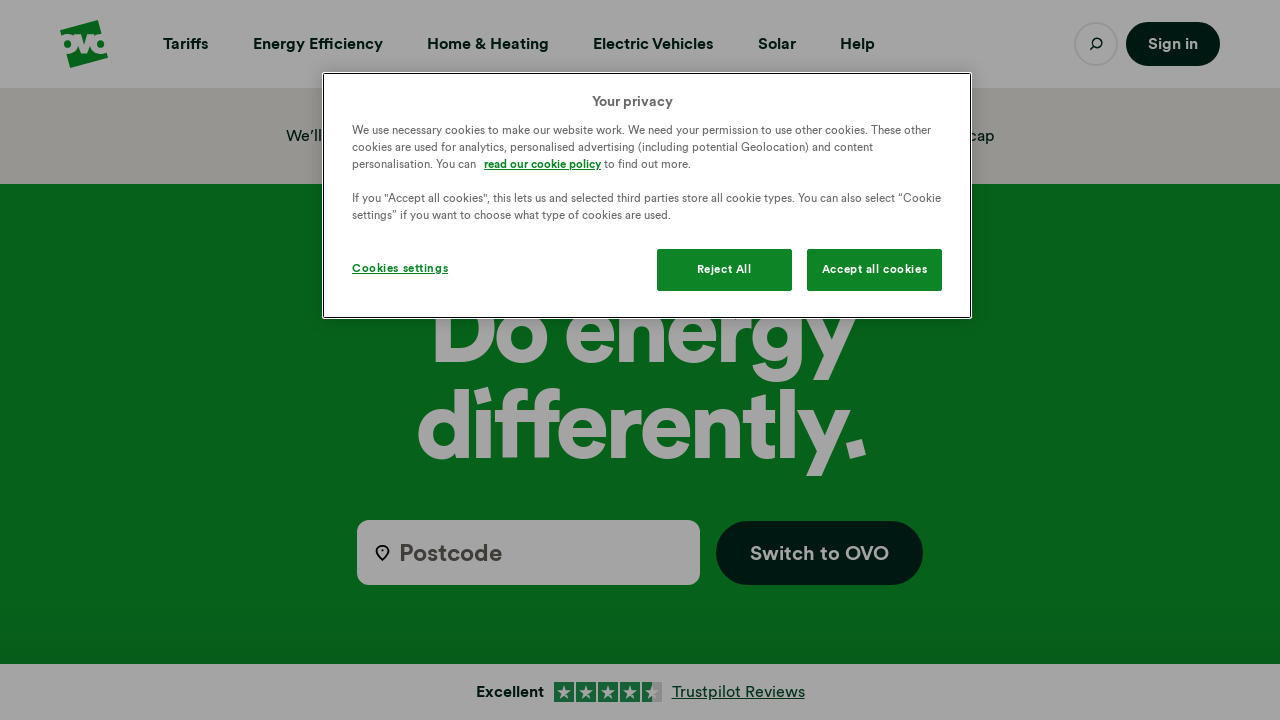

Scrolled down 500 pixels on homepage
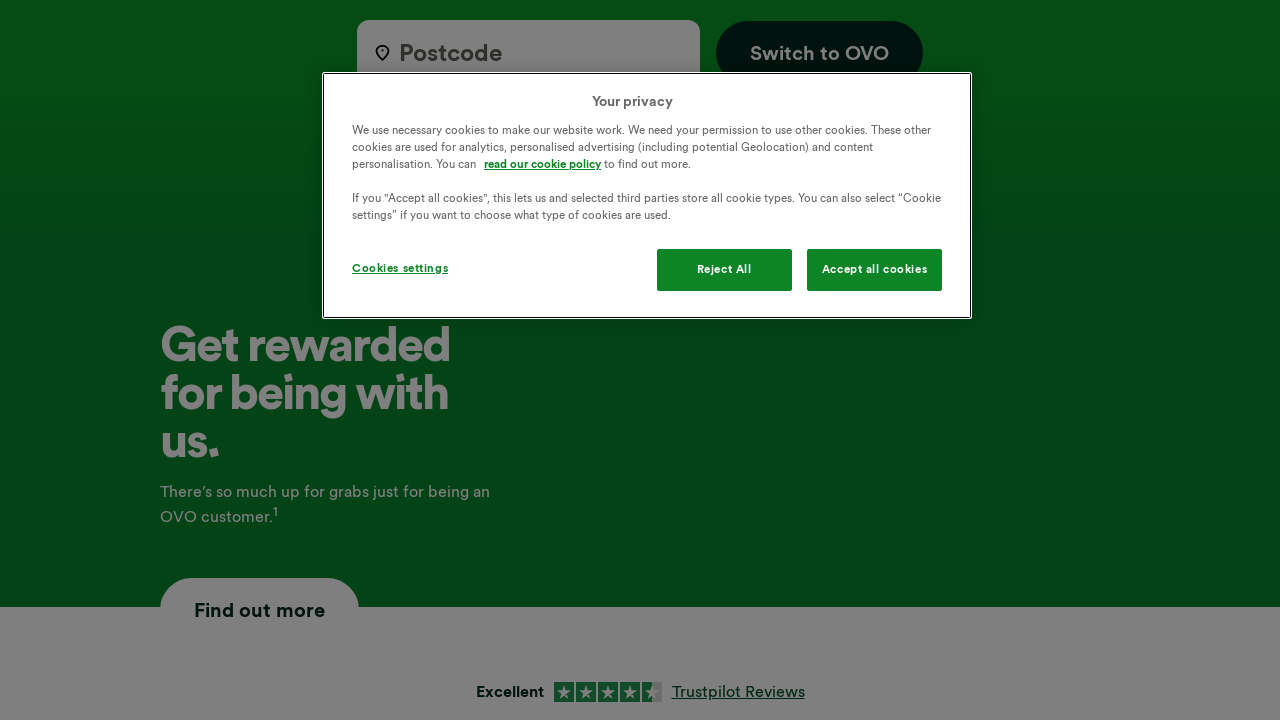

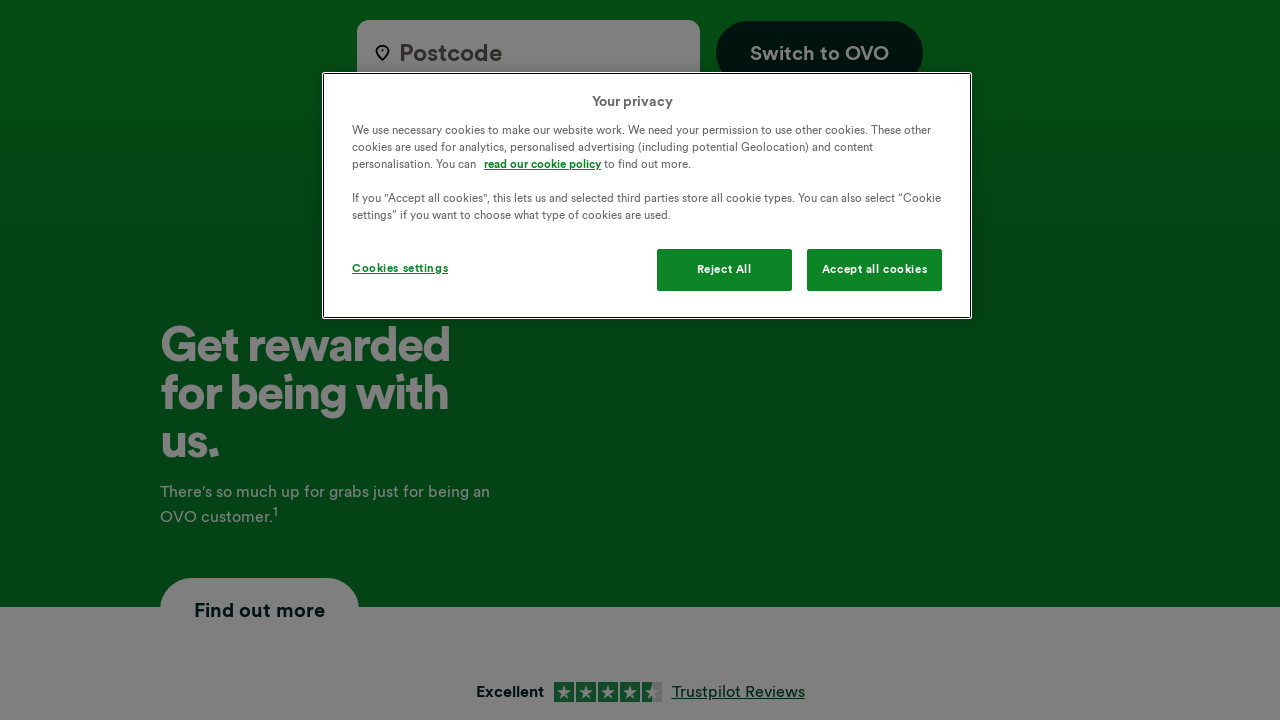